Tests file upload functionality by selecting a file using the file input element on the upload page

Starting URL: http://the-internet.herokuapp.com/upload

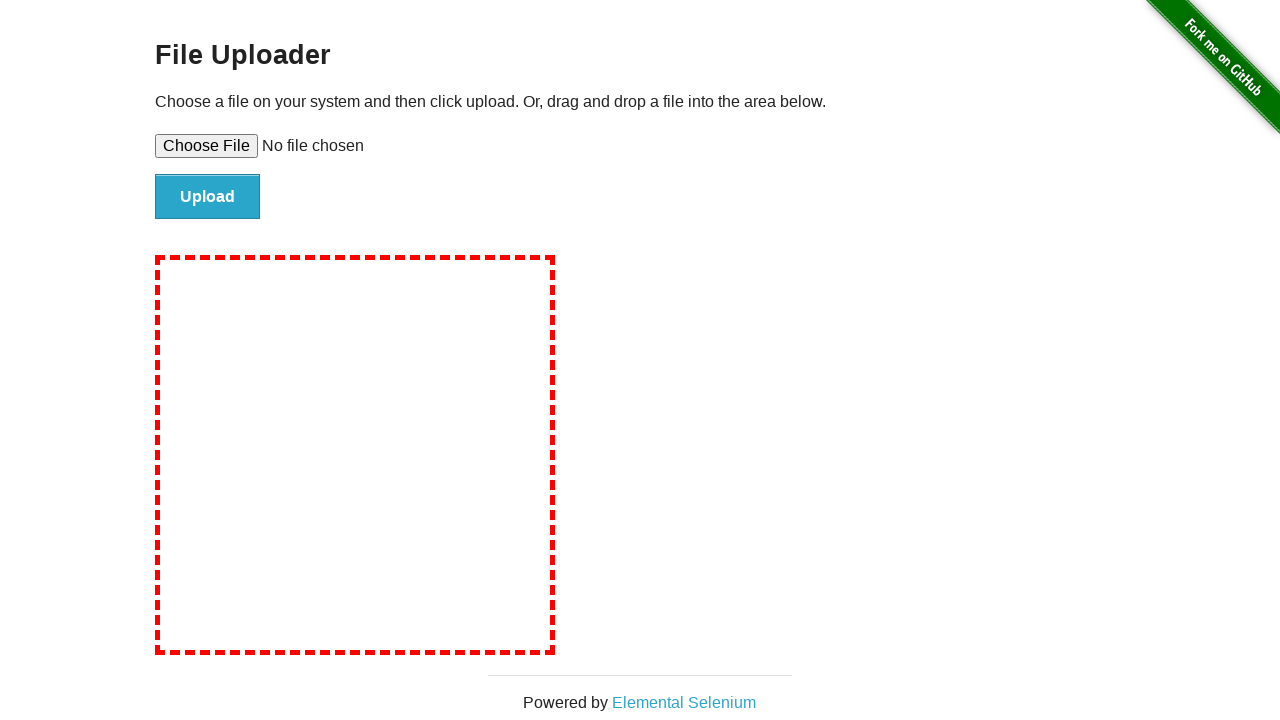

Created temporary test file for upload
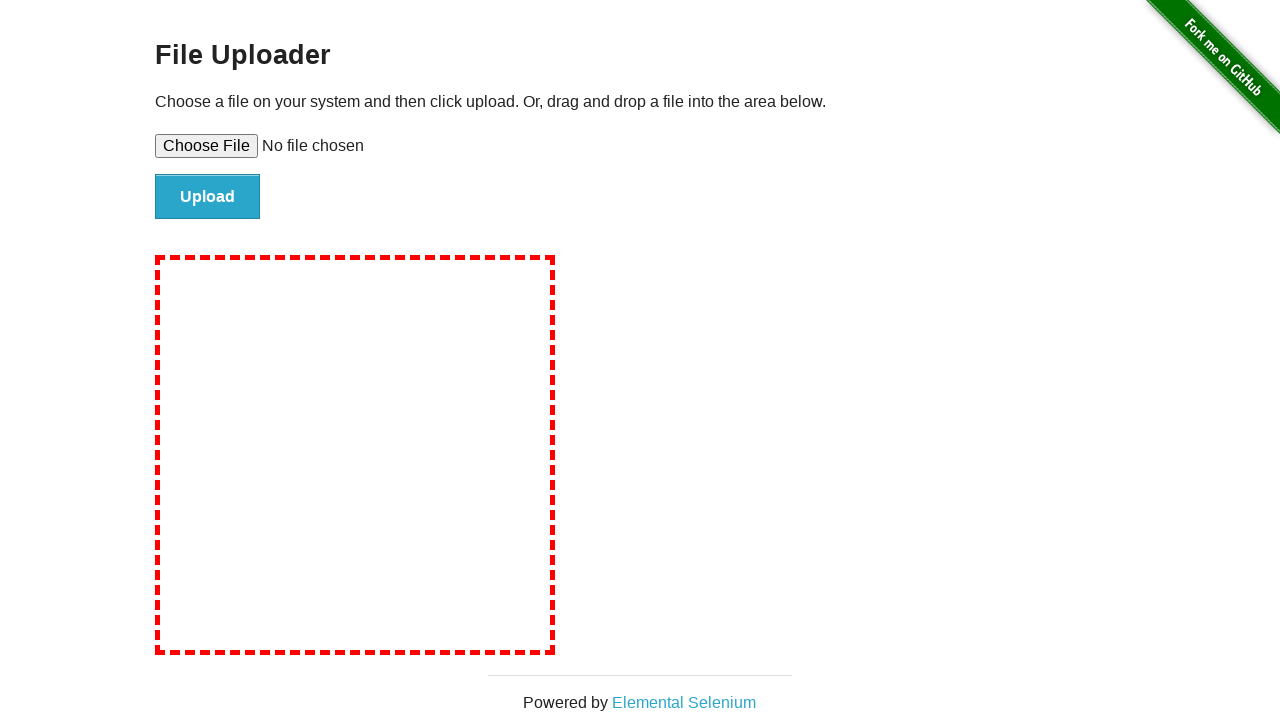

Selected file for upload using file input element
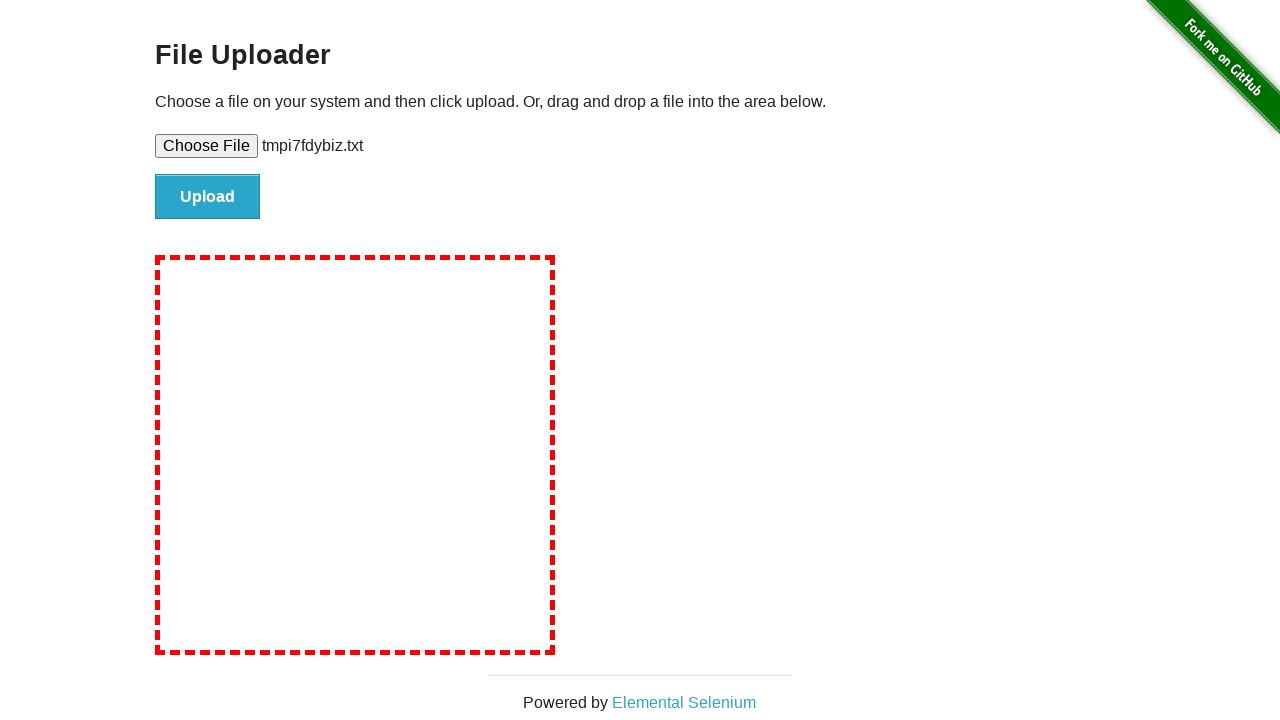

Clicked submit button to complete file upload at (208, 197) on #file-submit
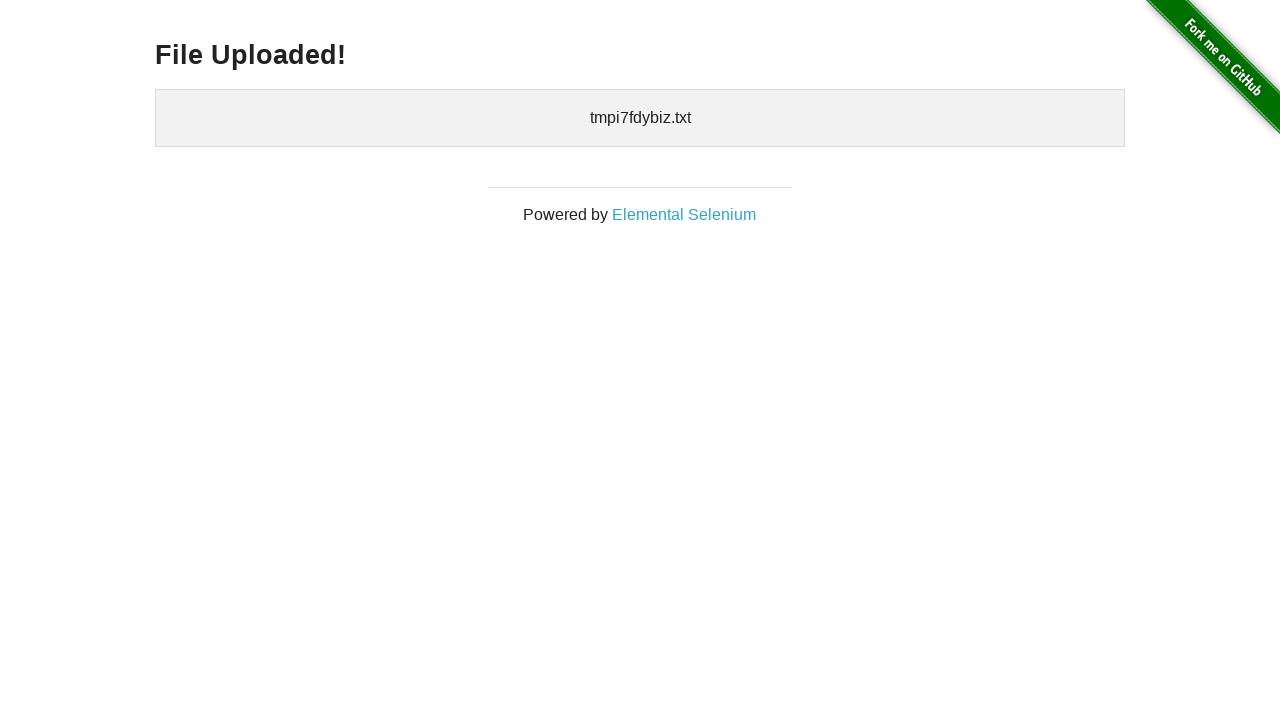

Upload confirmation page loaded
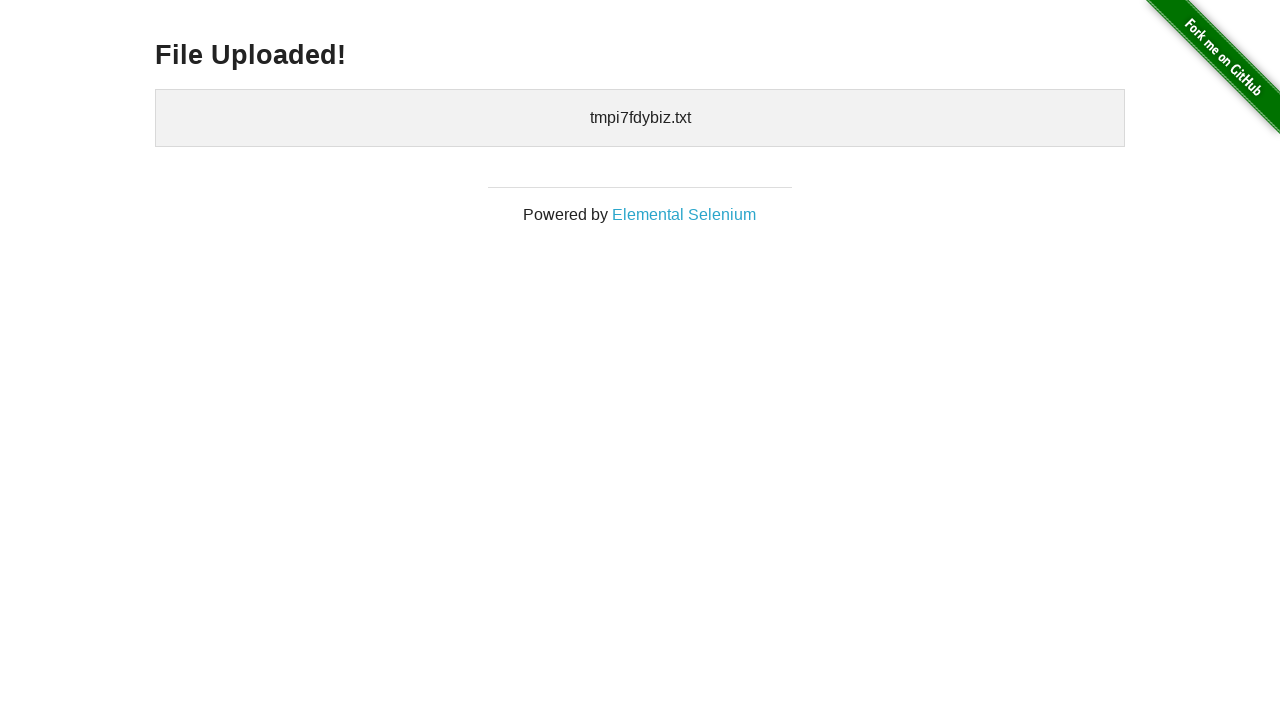

Cleaned up temporary test file
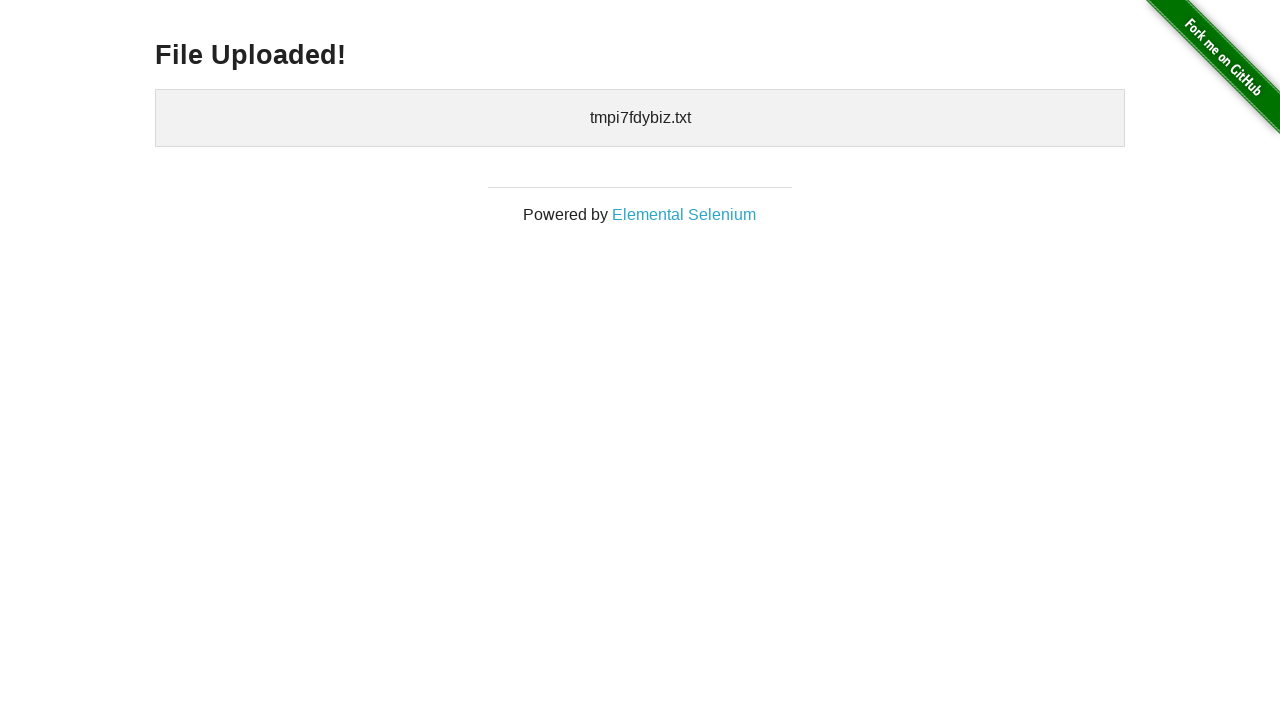

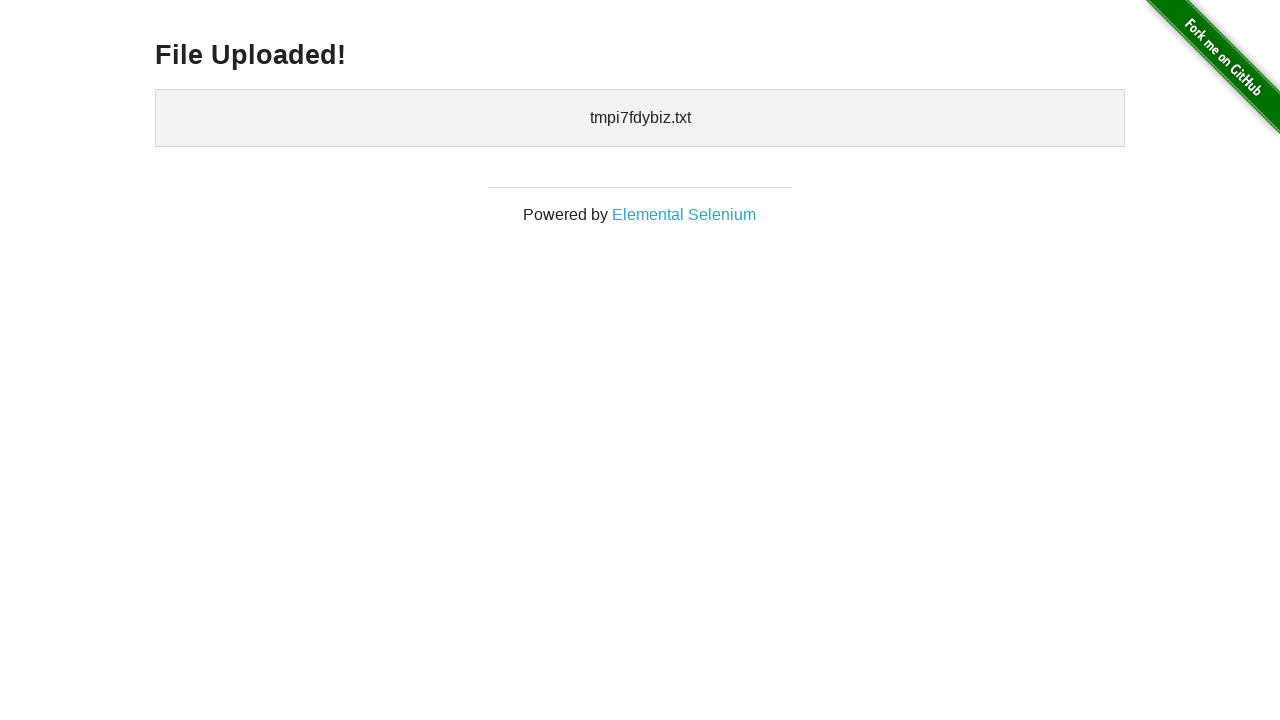